Tests autocomplete functionality by typing a capital letter using keyboard modifiers, navigating through suggestions with arrow keys, and selecting an option

Starting URL: https://demoqa.com/auto-complete

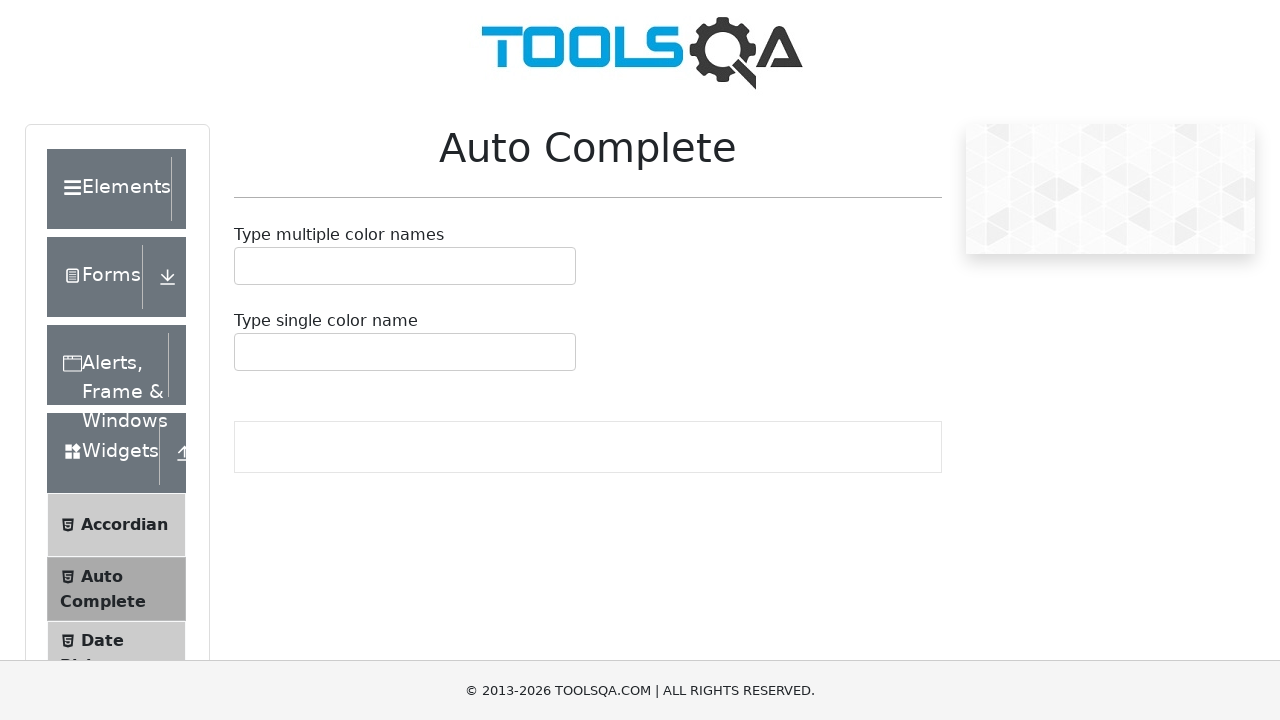

Clicked on the autocomplete input container at (405, 266) on #autoCompleteMultipleContainer
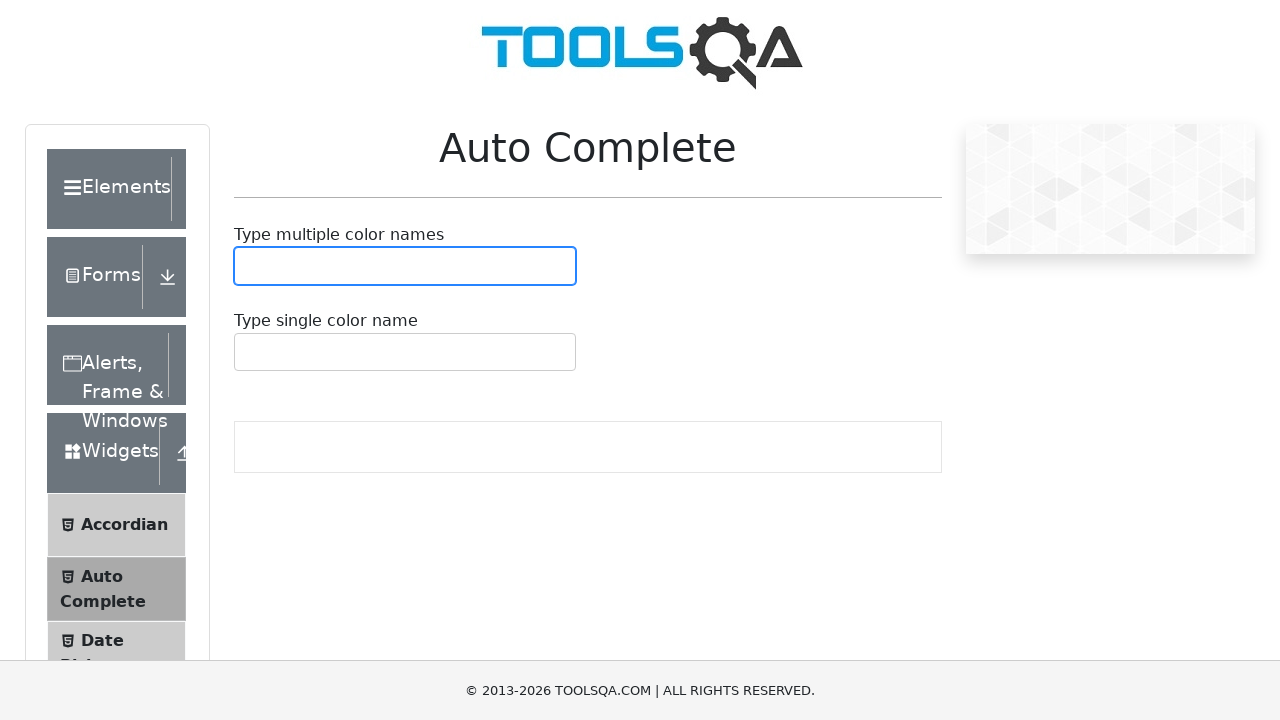

Pressed Shift key down
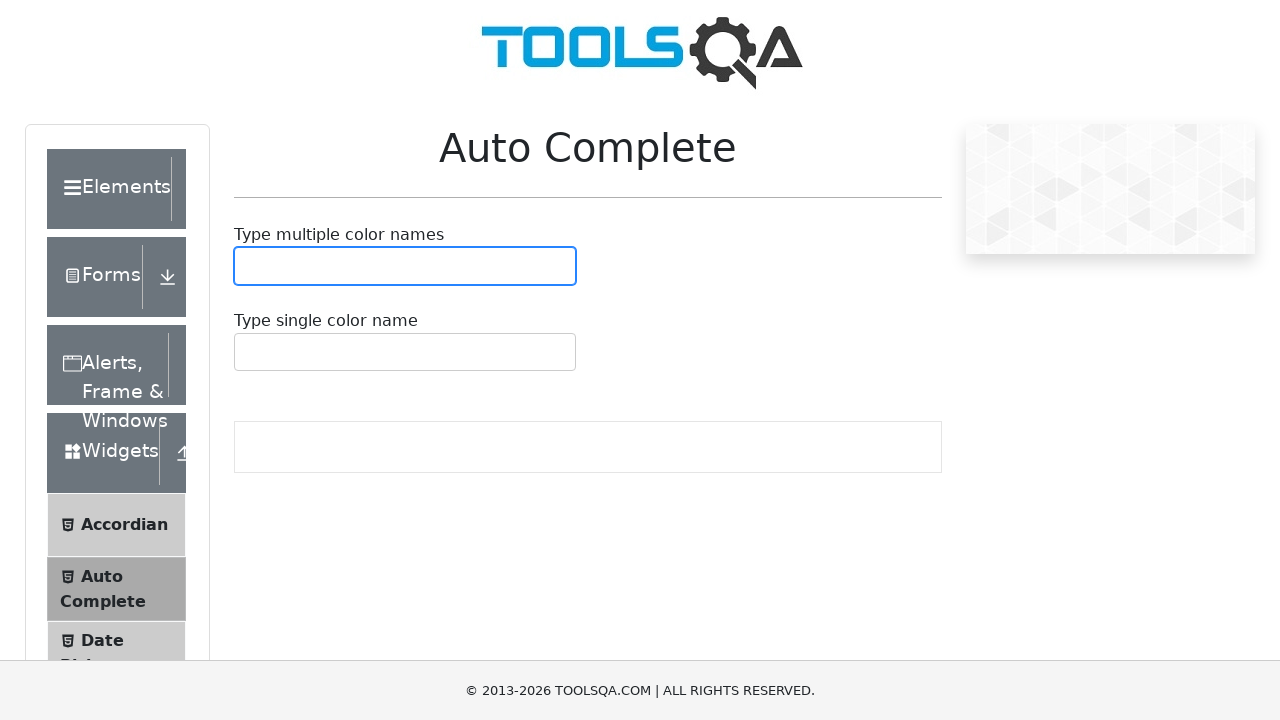

Typed 'b' character
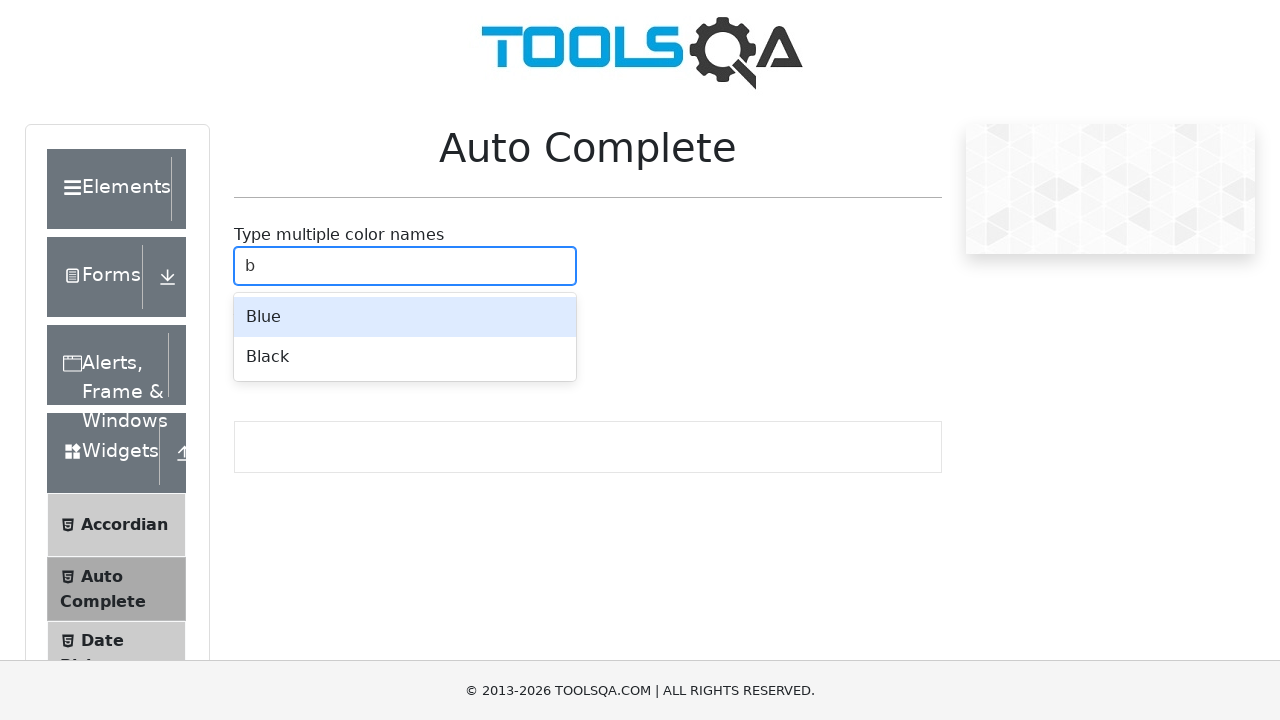

Released Shift key, resulting in capital 'B' input
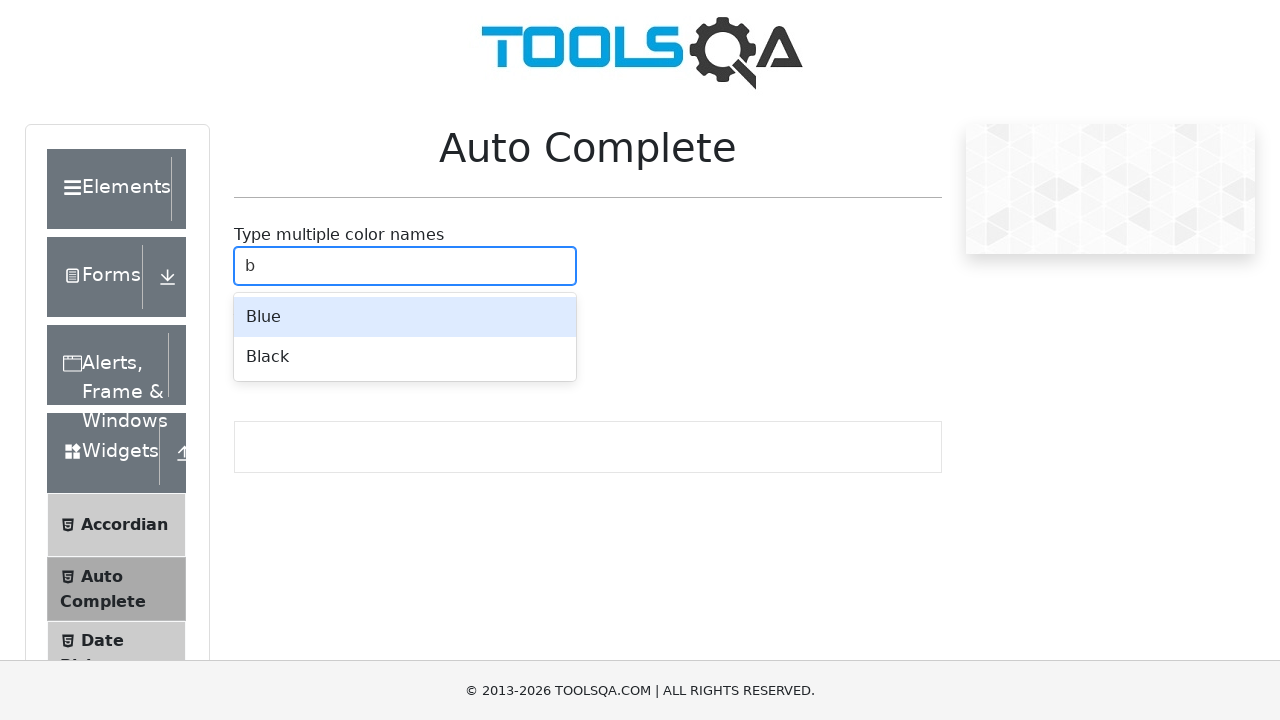

Waited 1 second for autocomplete suggestions to appear
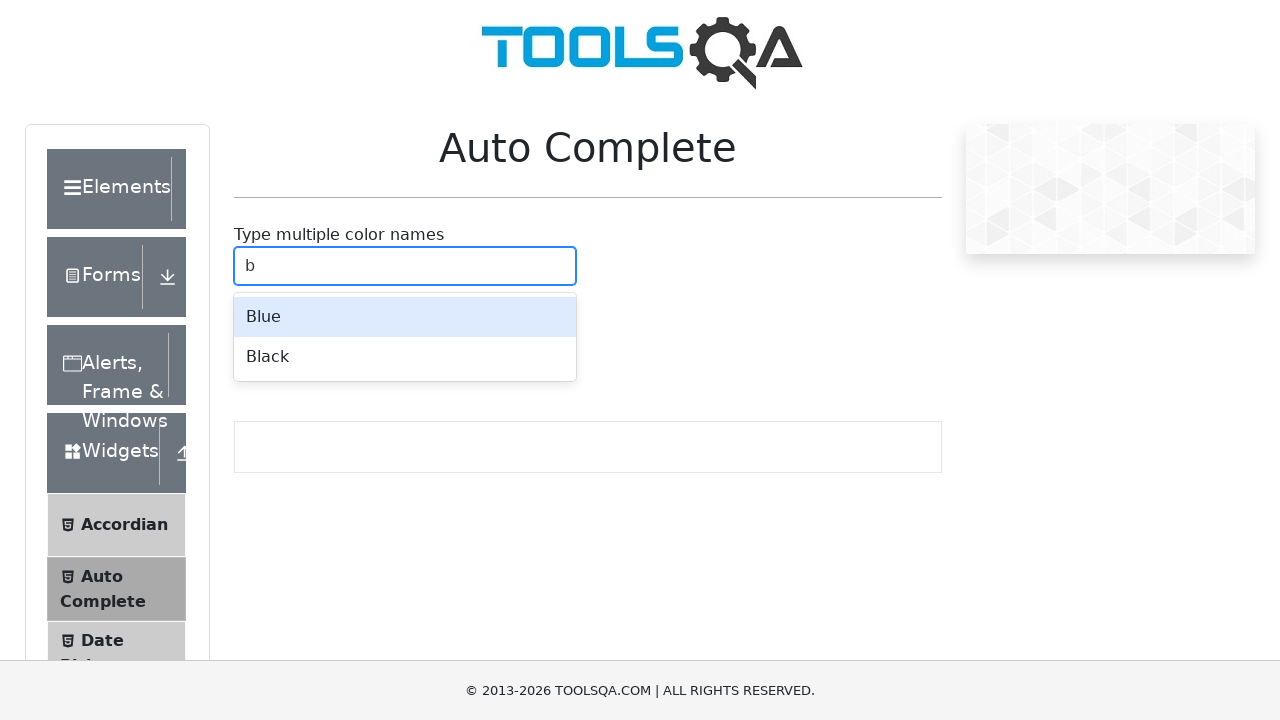

Pressed ArrowDown to navigate through autocomplete suggestions
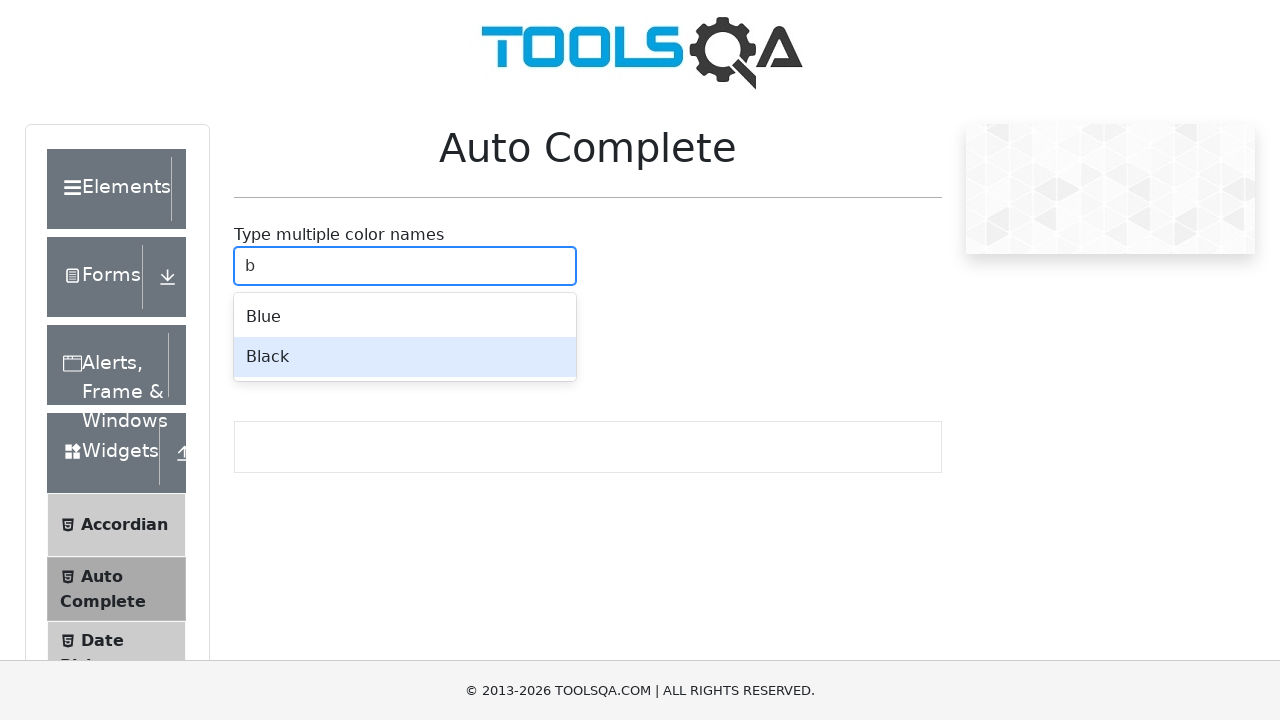

Pressed Enter to select the highlighted suggestion
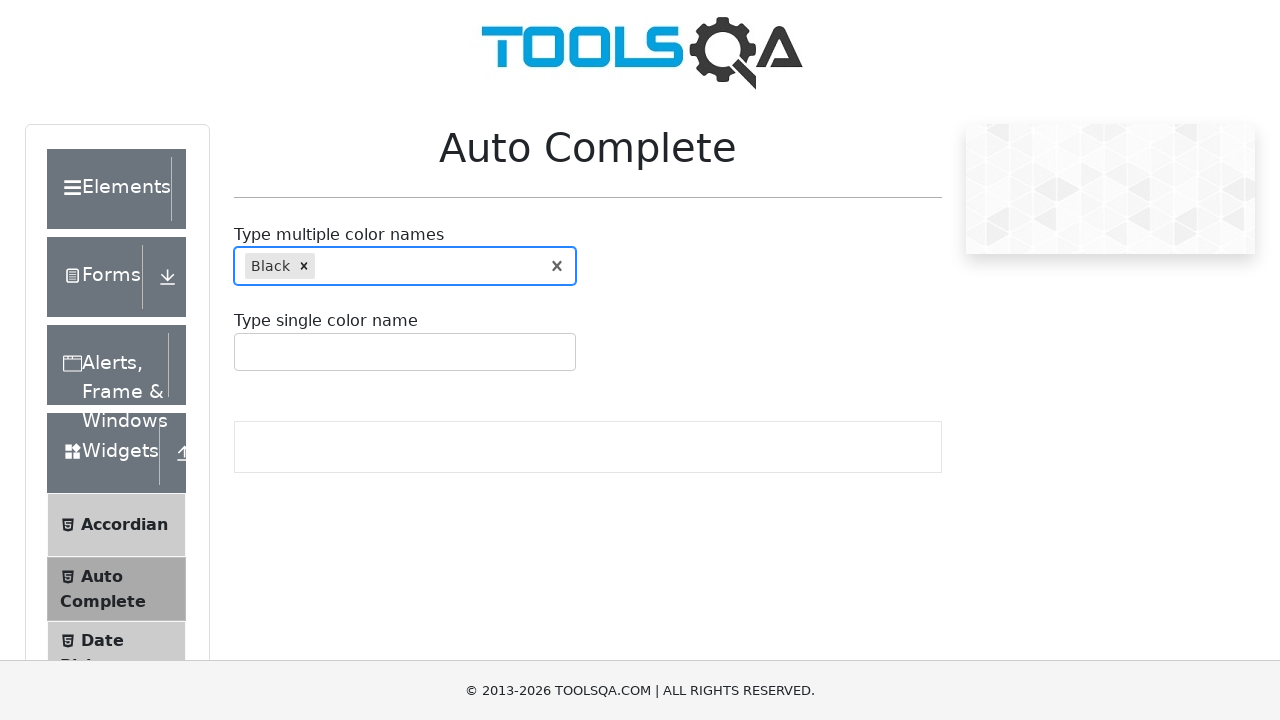

Waited 1 second before confirming selection
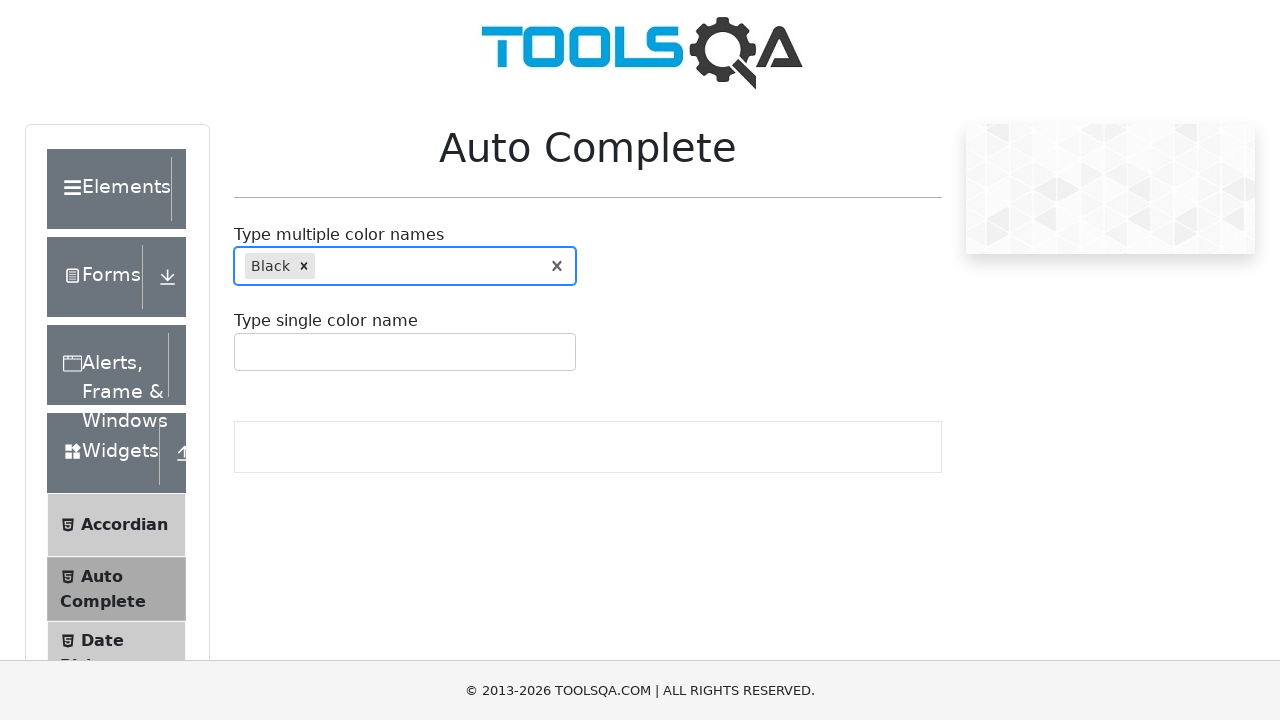

Pressed Enter again to confirm the selection
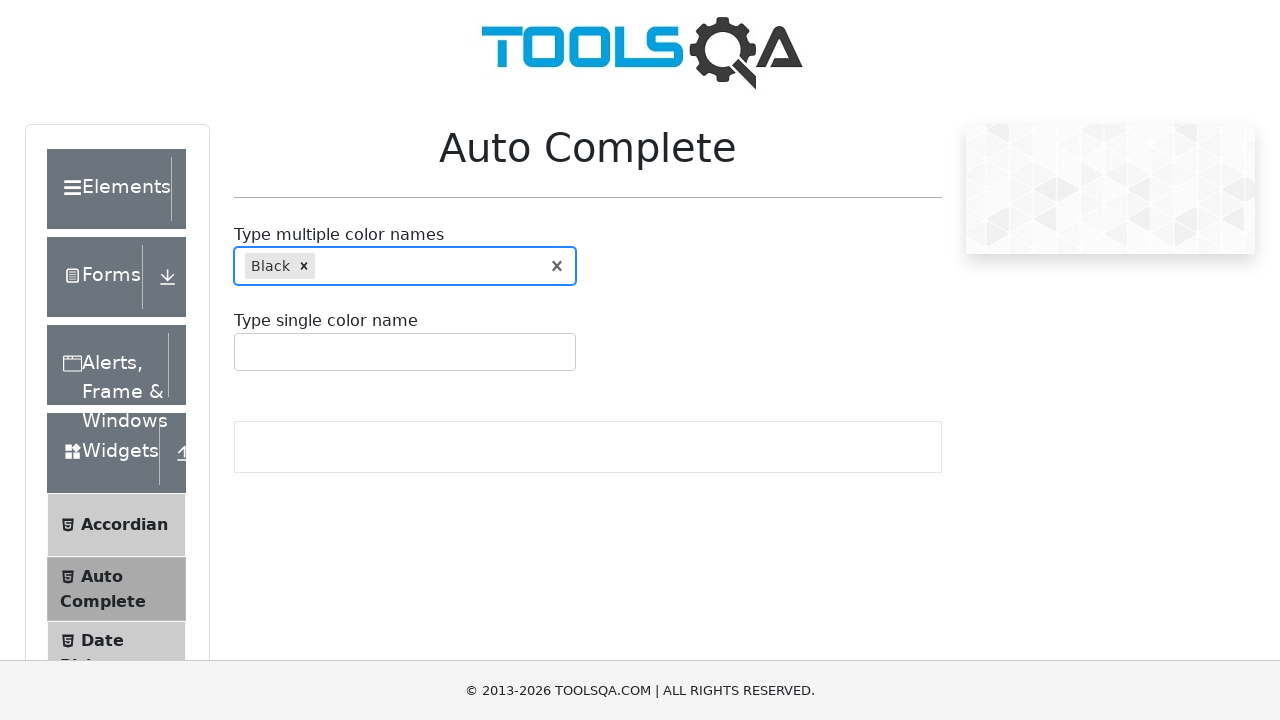

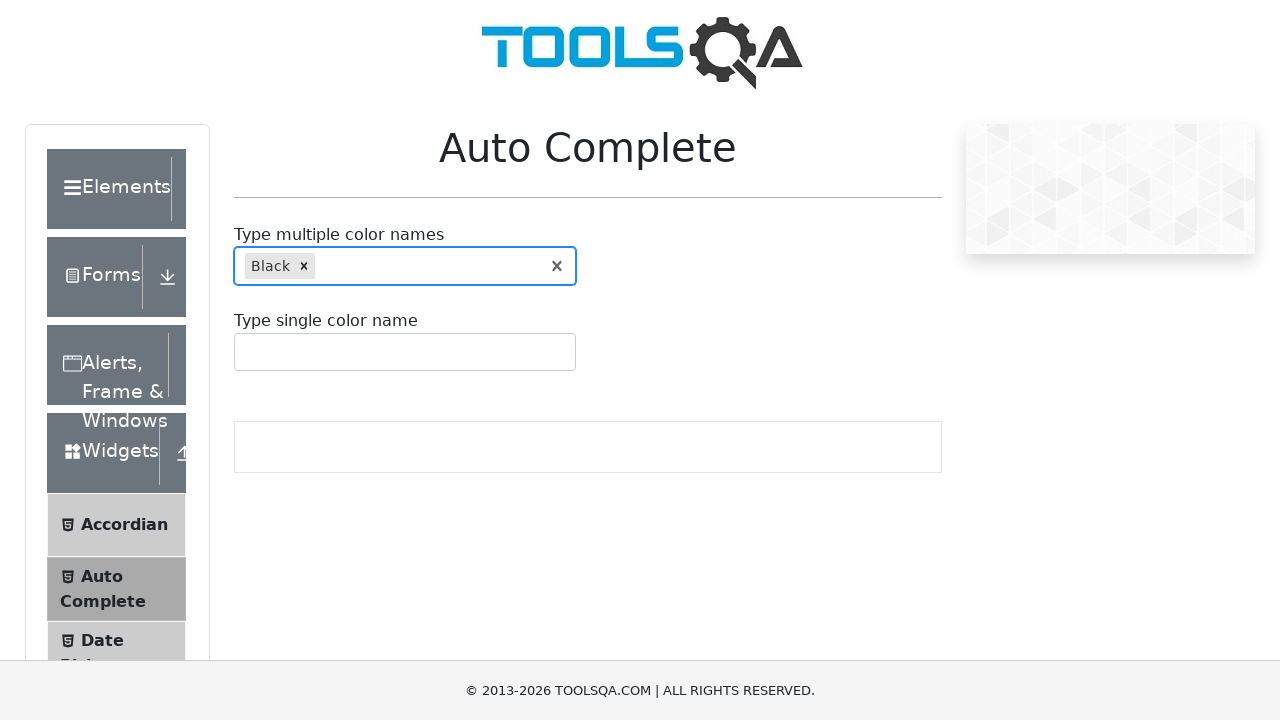